Tests a registration form by filling in first name, last name, and address fields, then submitting the form and verifying the success message

Starting URL: http://suninjuly.github.io/registration1.html

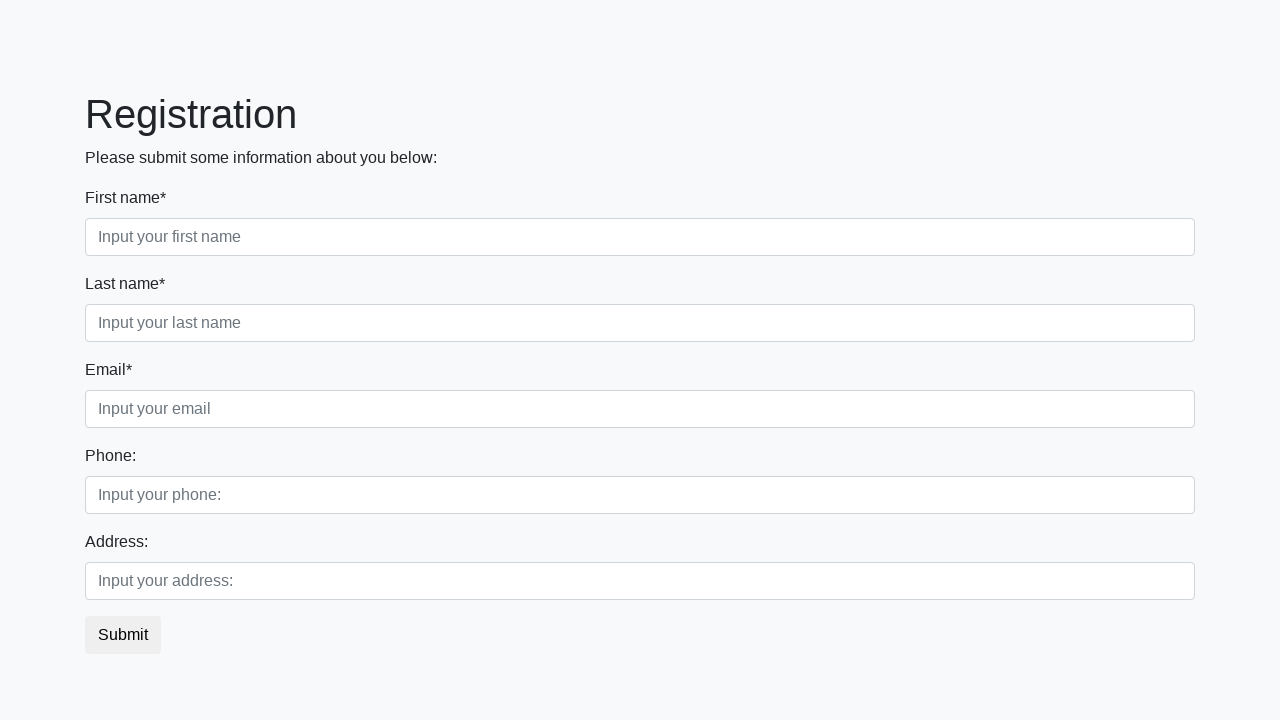

Filled first name field with 'Ivan' on input.form-control.first:required
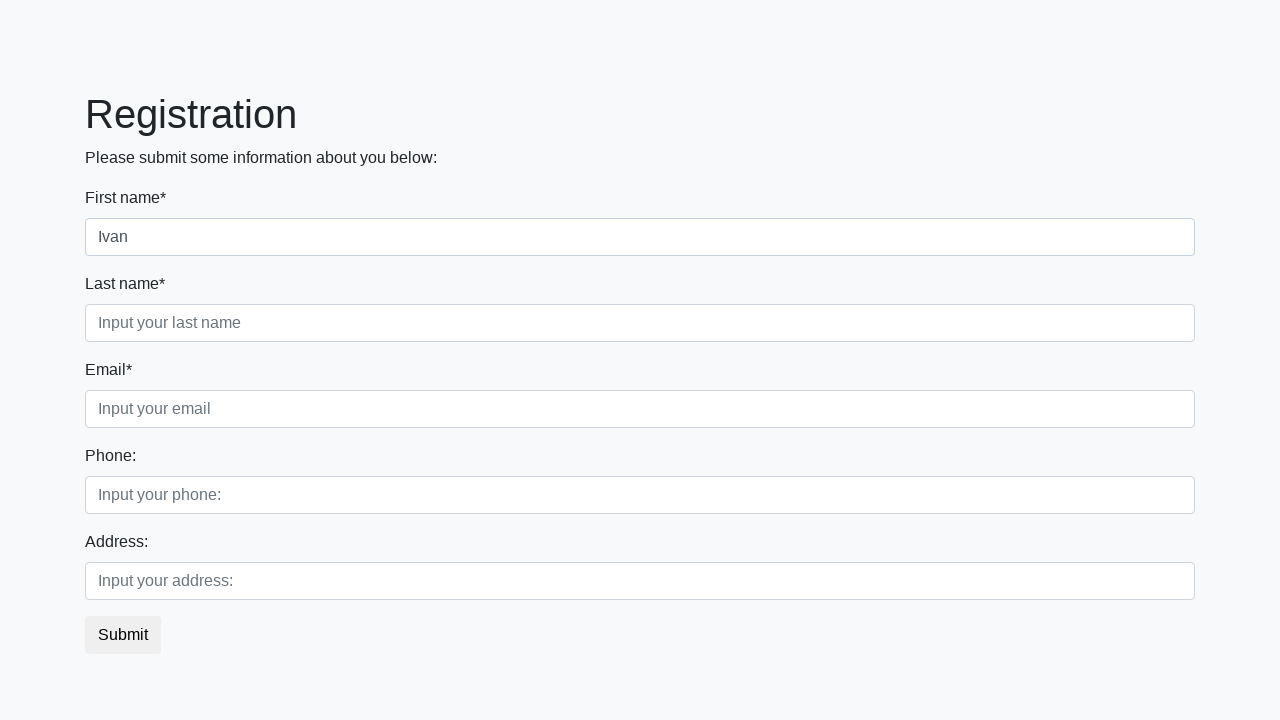

Filled last name field with 'Petrov' on input.form-control.second:required
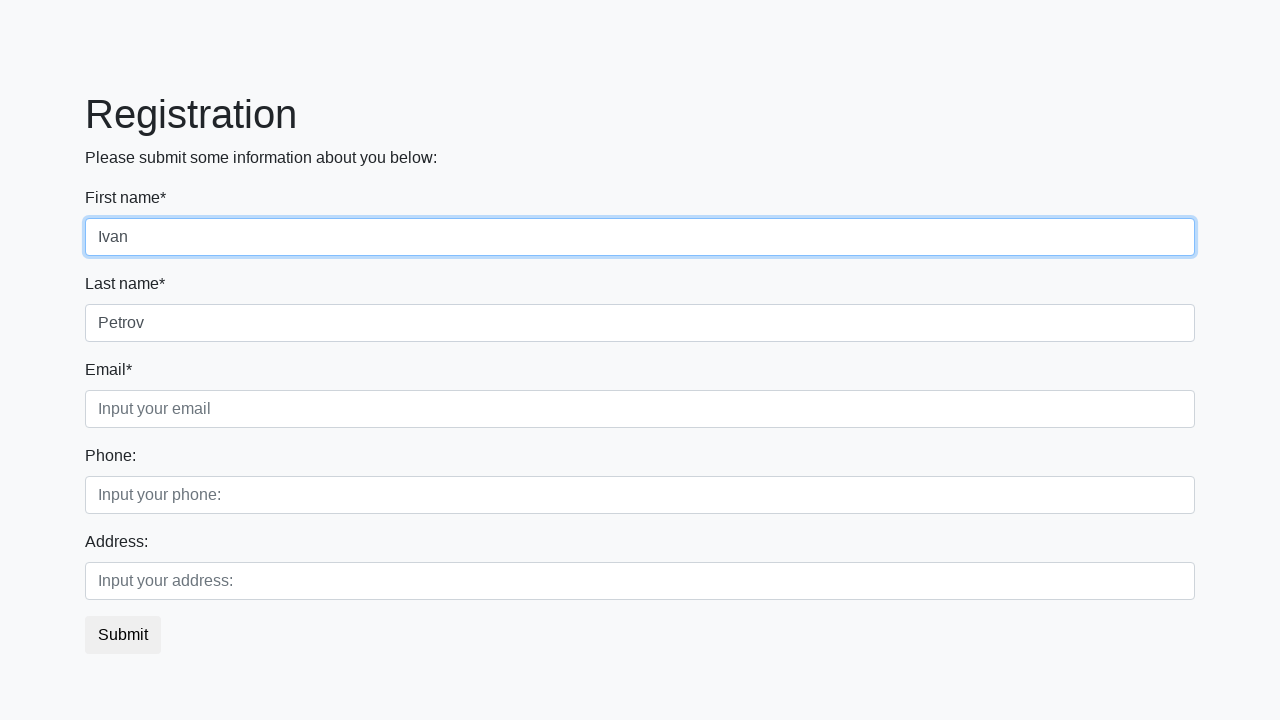

Filled address field with 'Smolensk' on input.form-control.third:required
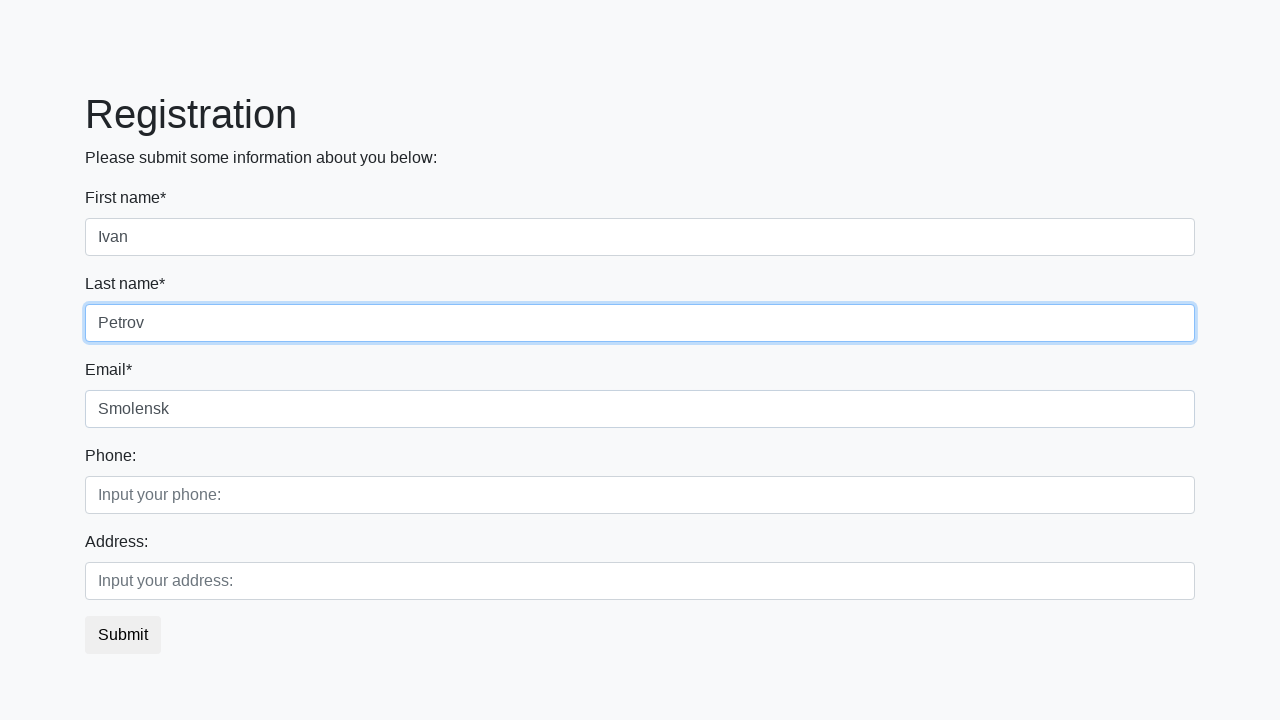

Clicked submit button to register at (123, 635) on button.btn
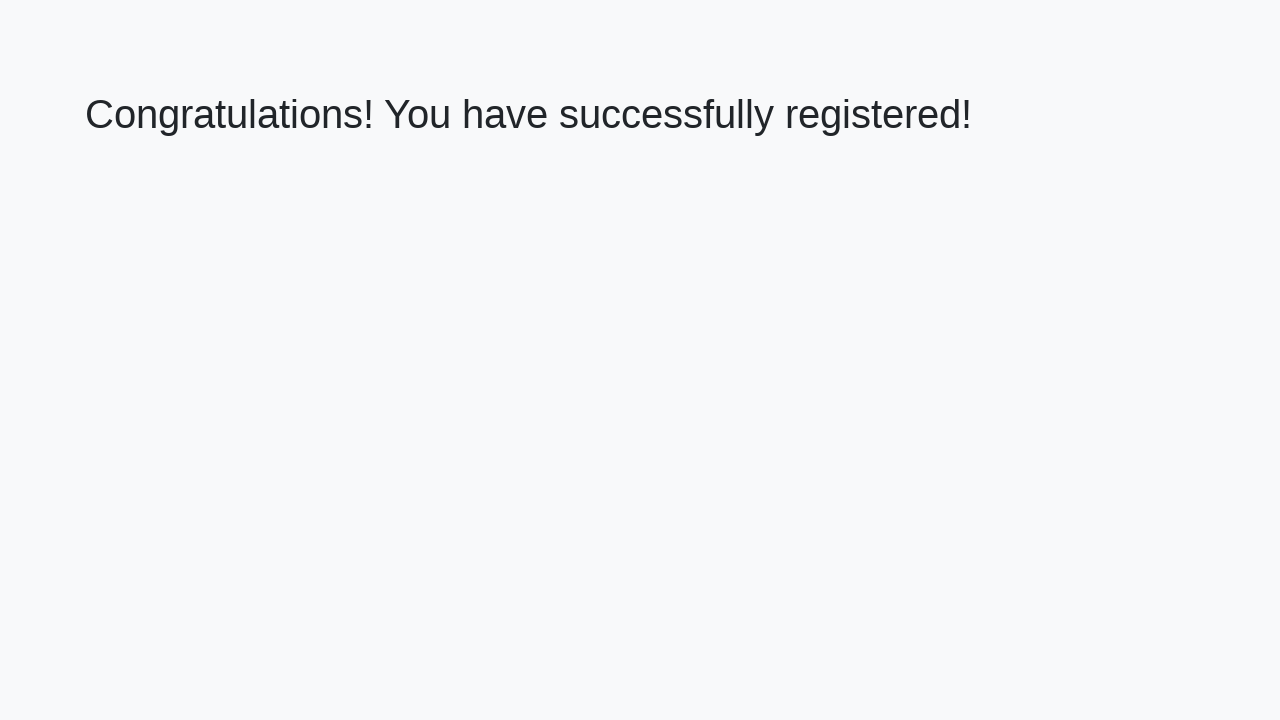

Located success message element
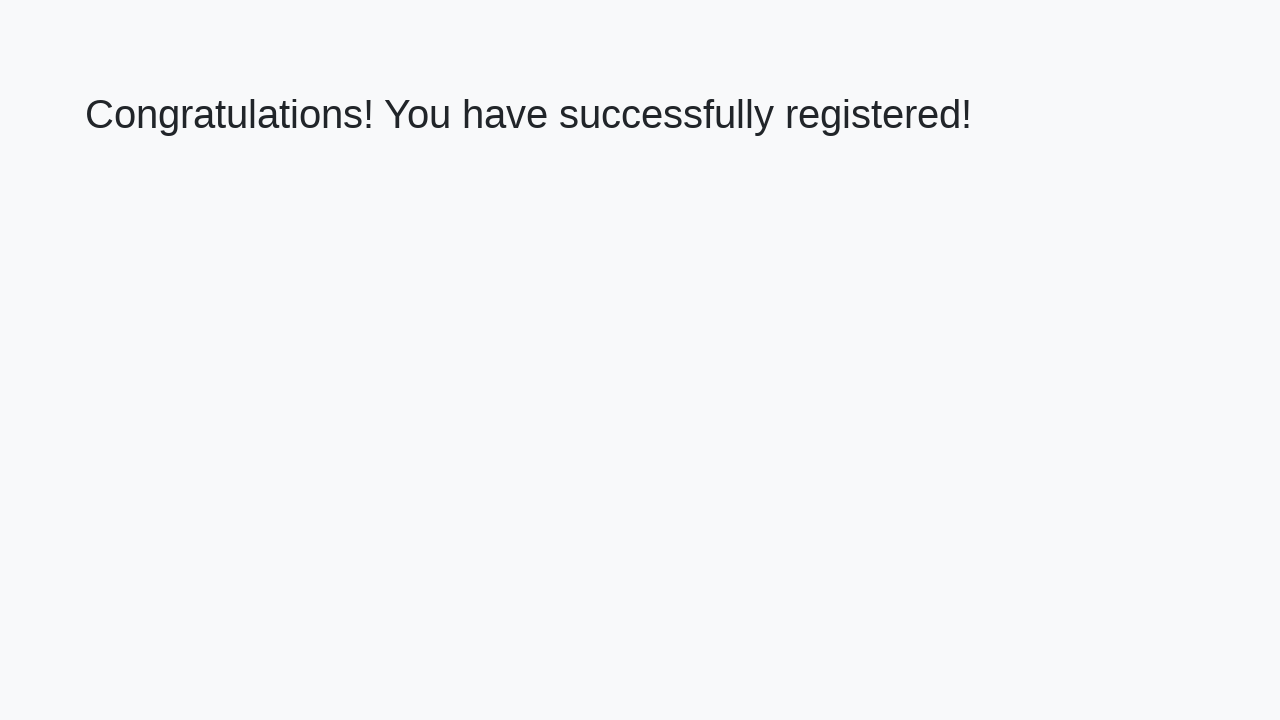

Retrieved success message text
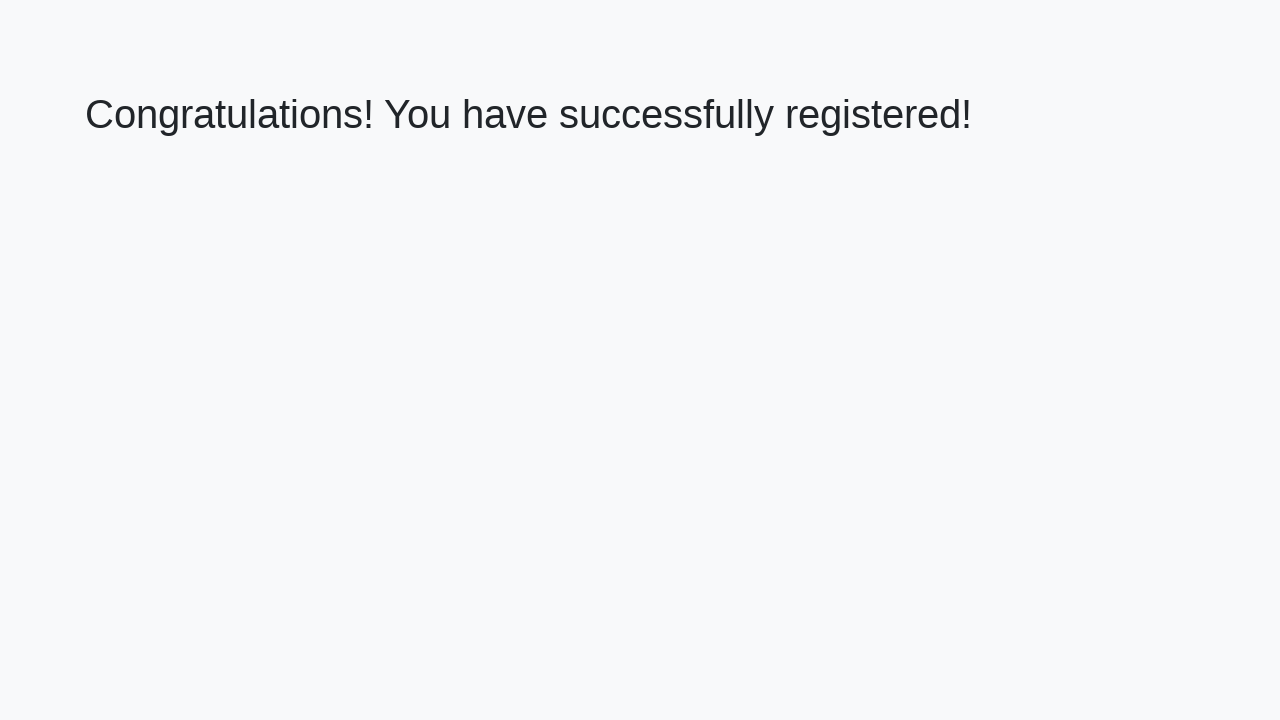

Verified success message: 'Congratulations! You have successfully registered!'
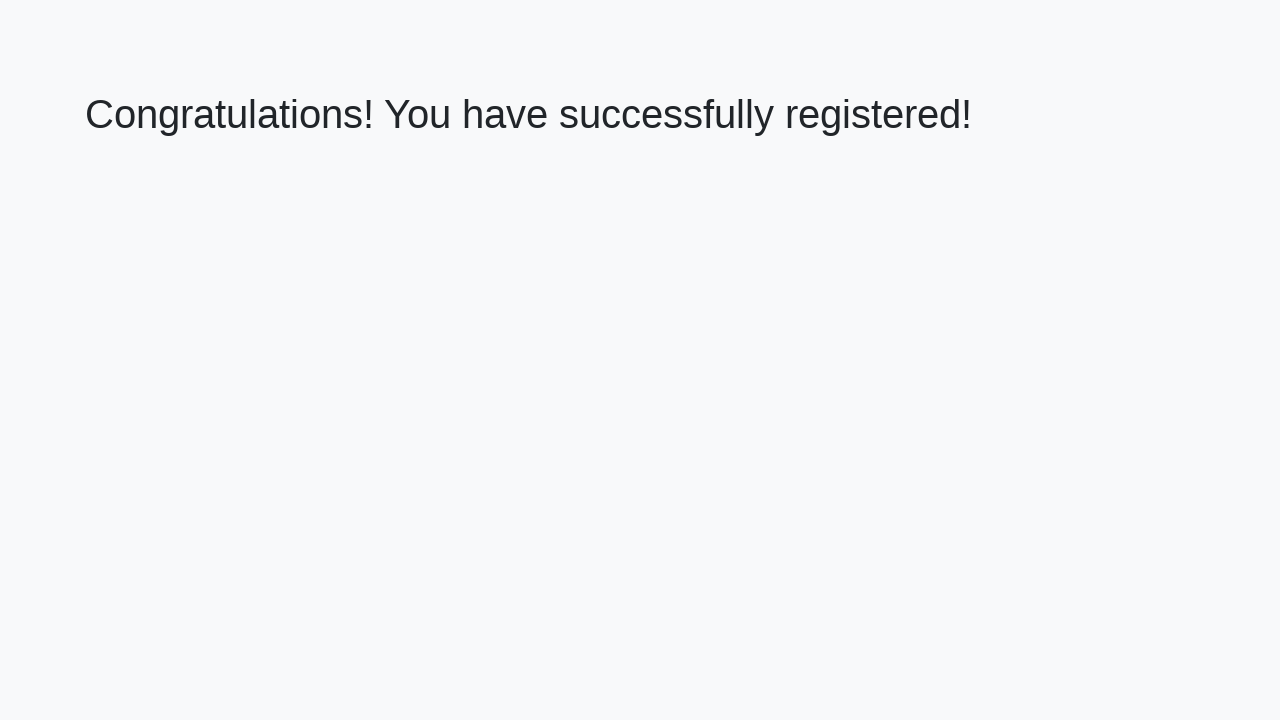

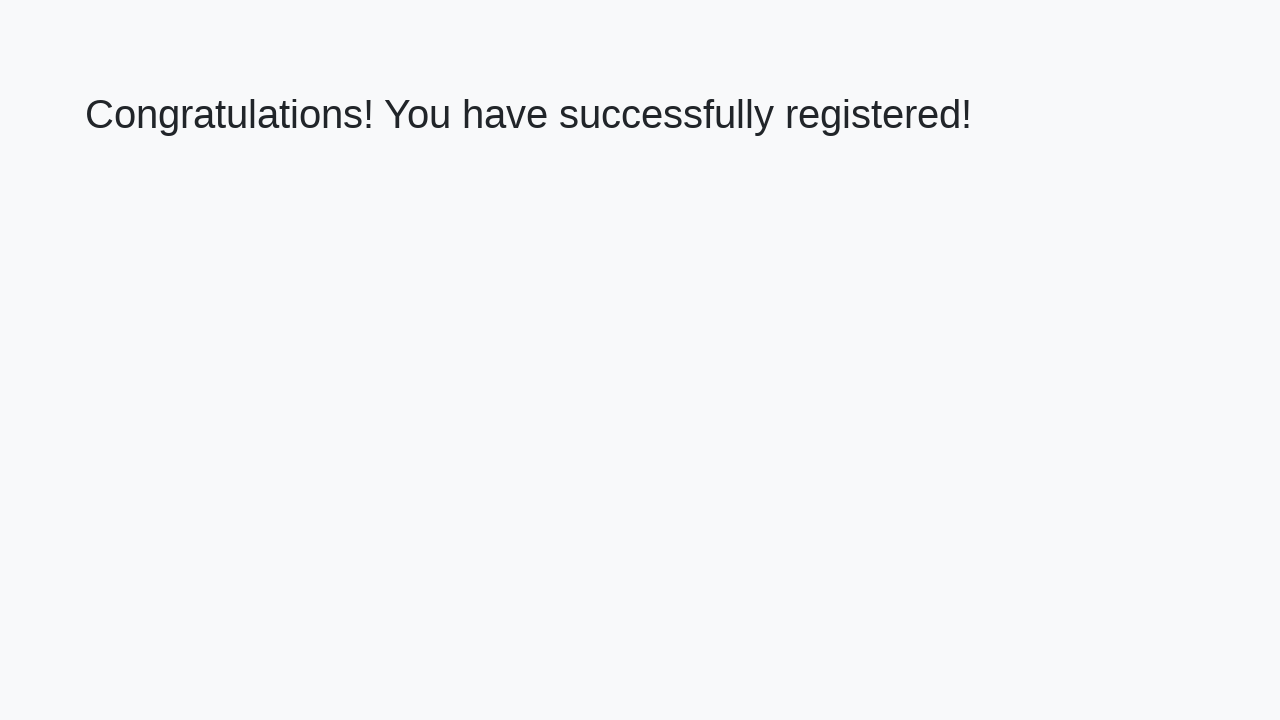